Tests responsive design on mobile viewport (375x667) by checking navigation visibility

Starting URL: https://react.dev/

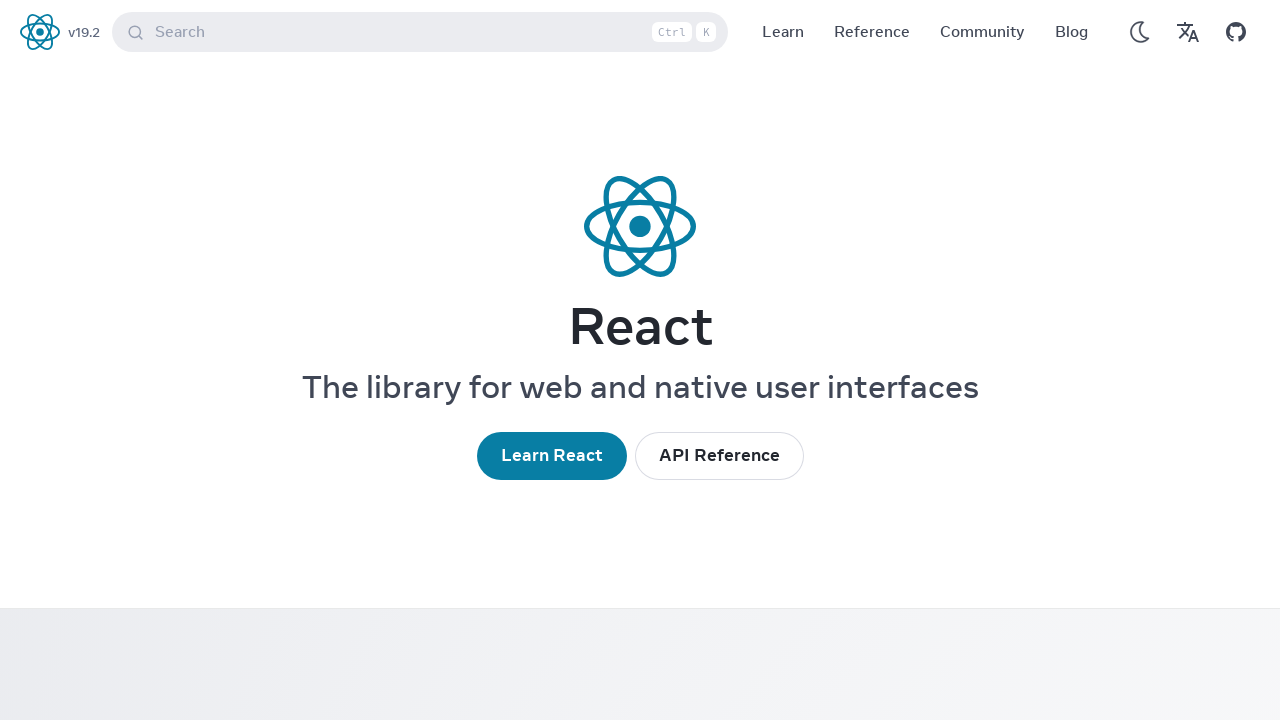

Set mobile viewport to 375x667
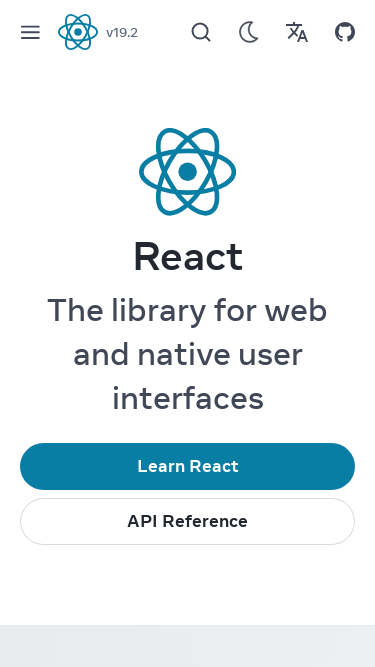

Located navigation element
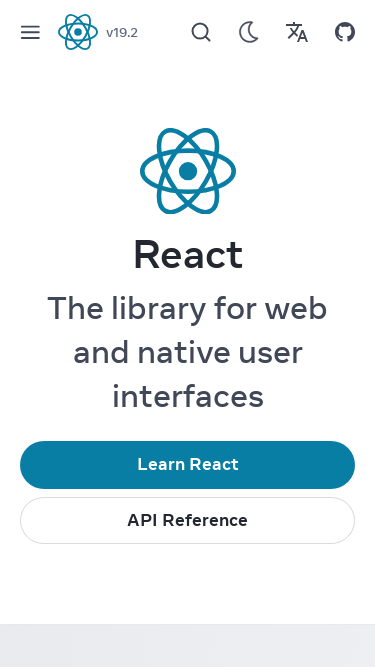

Navigation is visible on mobile viewport
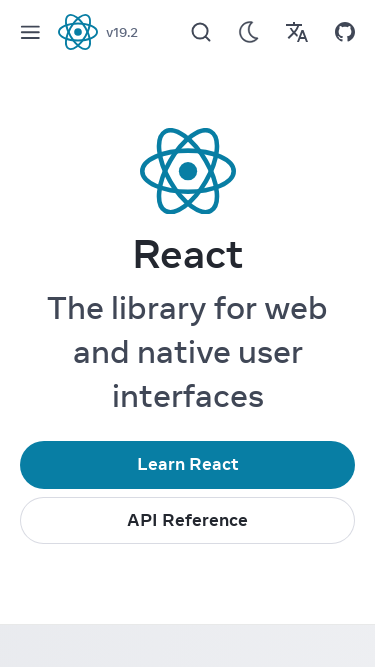

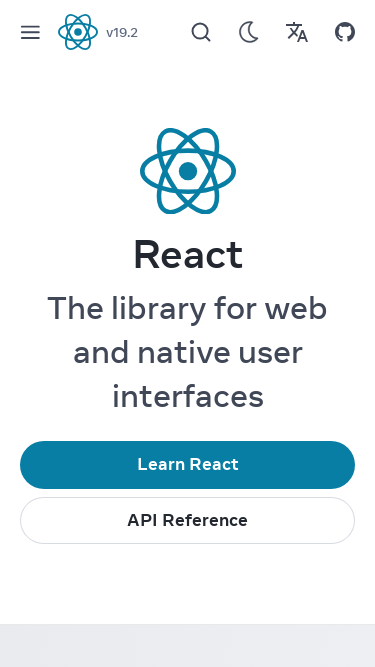